Navigates to a GitHub repository page and maximizes the browser window to verify the page loads successfully.

Starting URL: https://github.com/ankushvankore/SA2409028

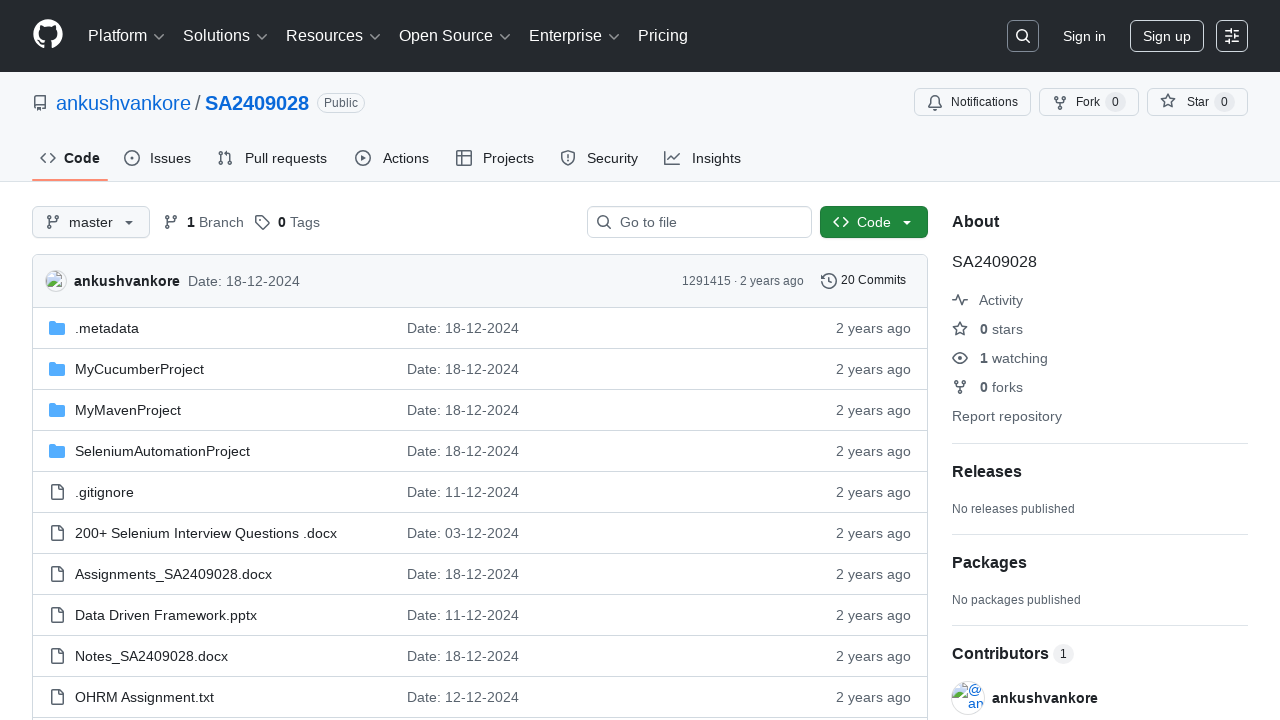

Set viewport size to 1920x1080 to maximize browser window
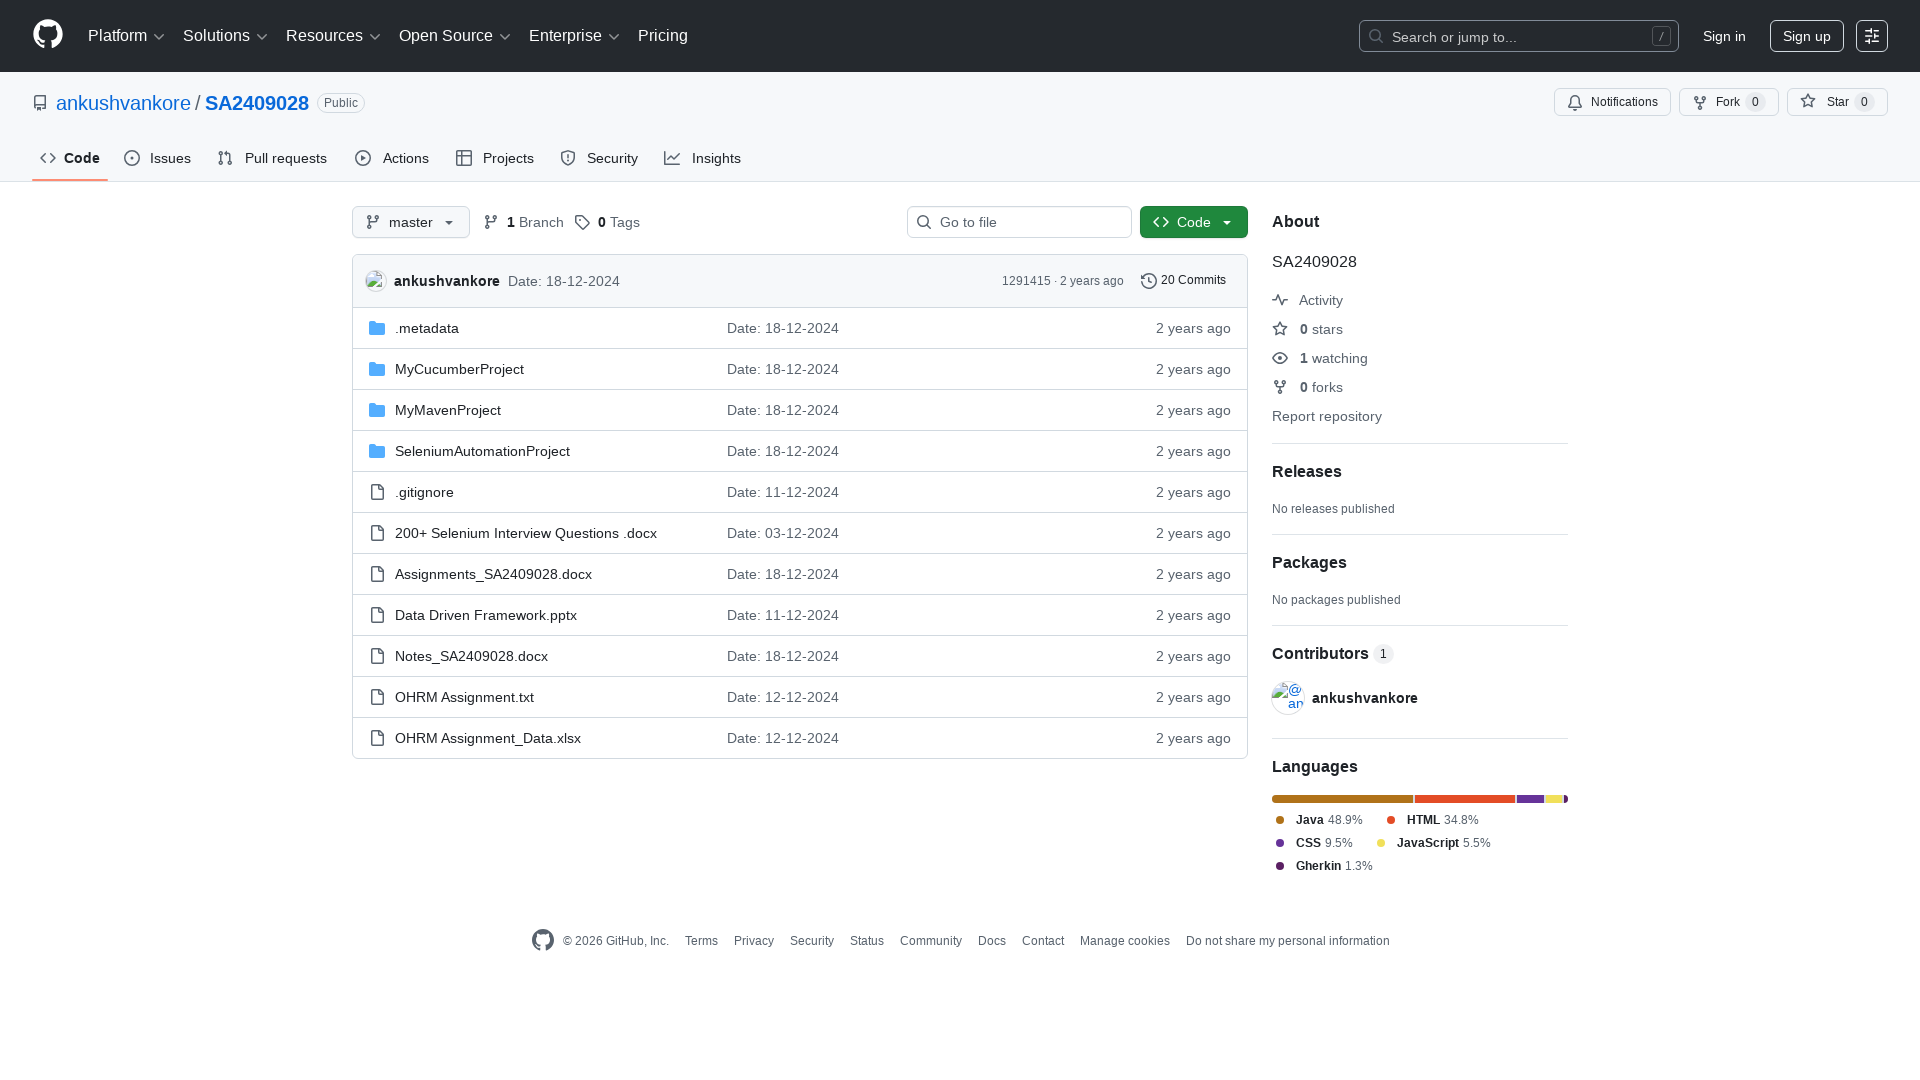

GitHub repository page loaded successfully - main content area detected
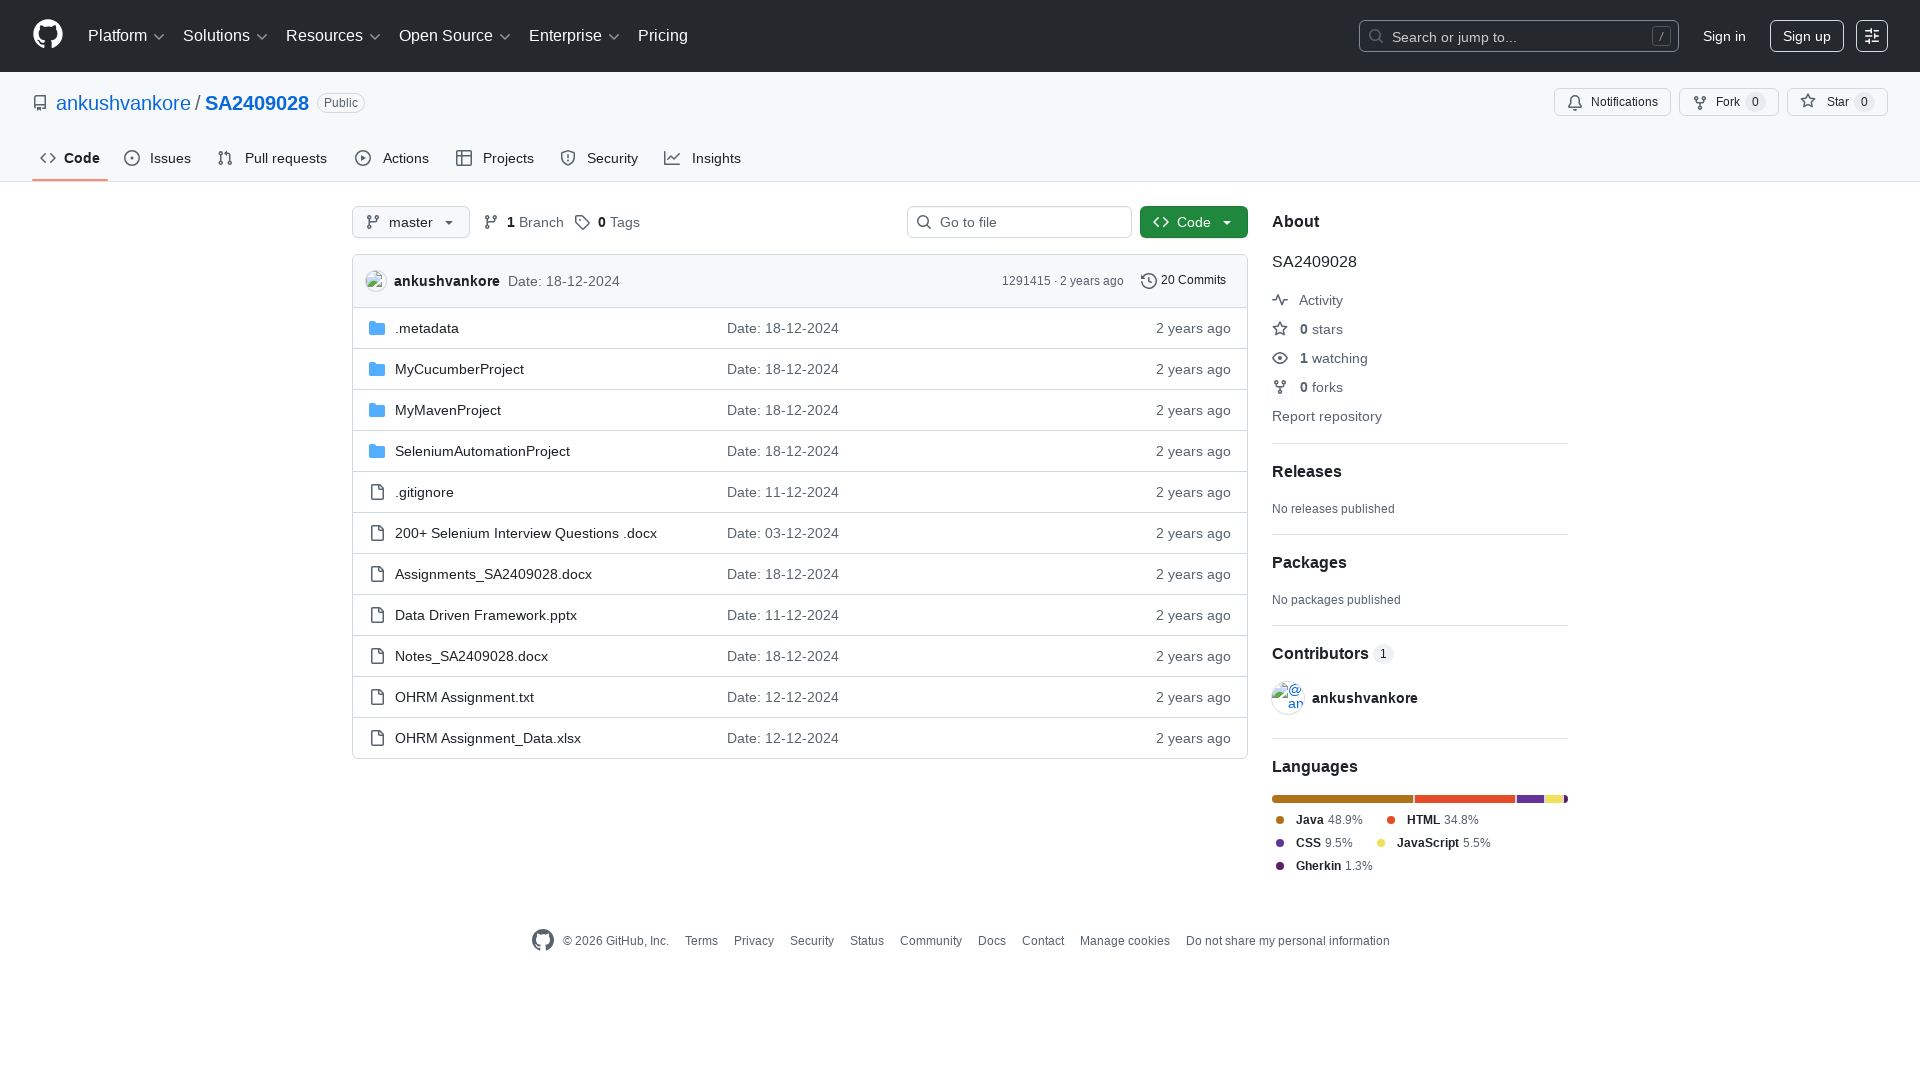

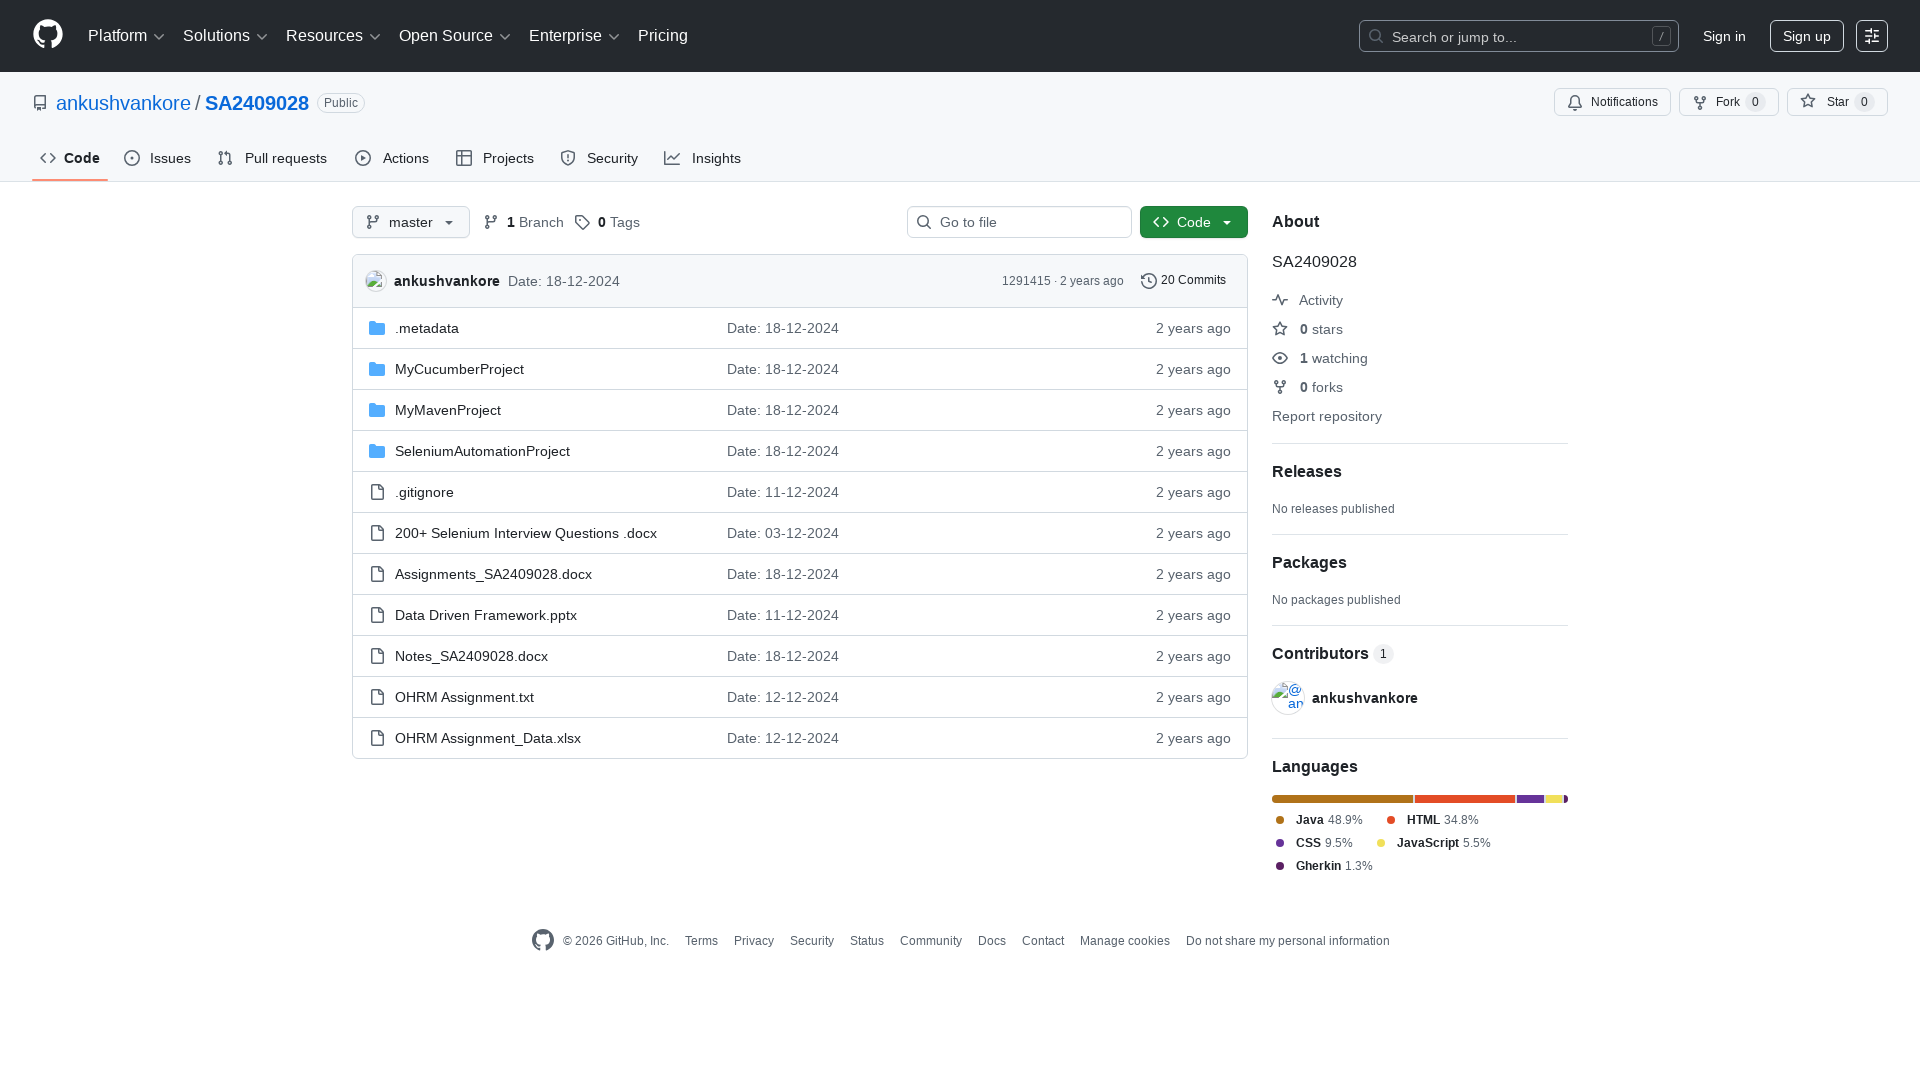